Tests tooltip functionality by hovering over an age input field and verifying the tooltip text appears

Starting URL: https://automationfc.github.io/jquery-tooltip/

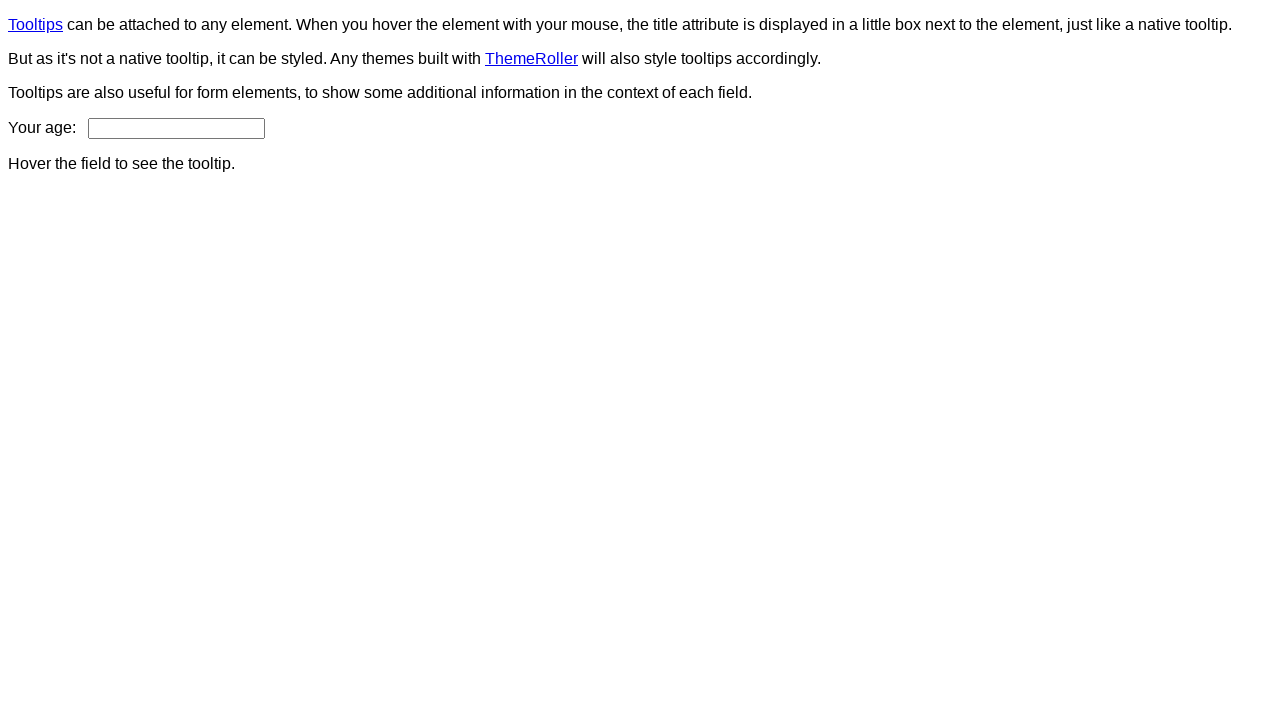

Located age input field
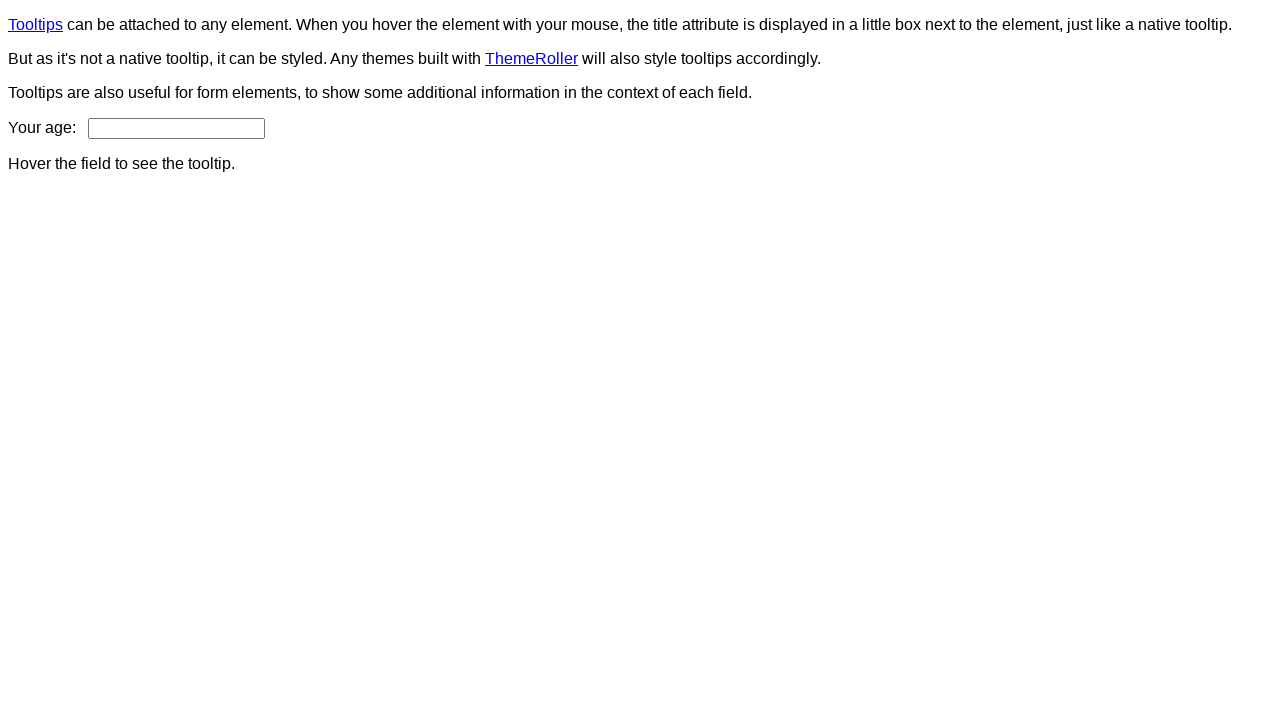

Hovered over age input field to trigger tooltip at (176, 128) on input#age
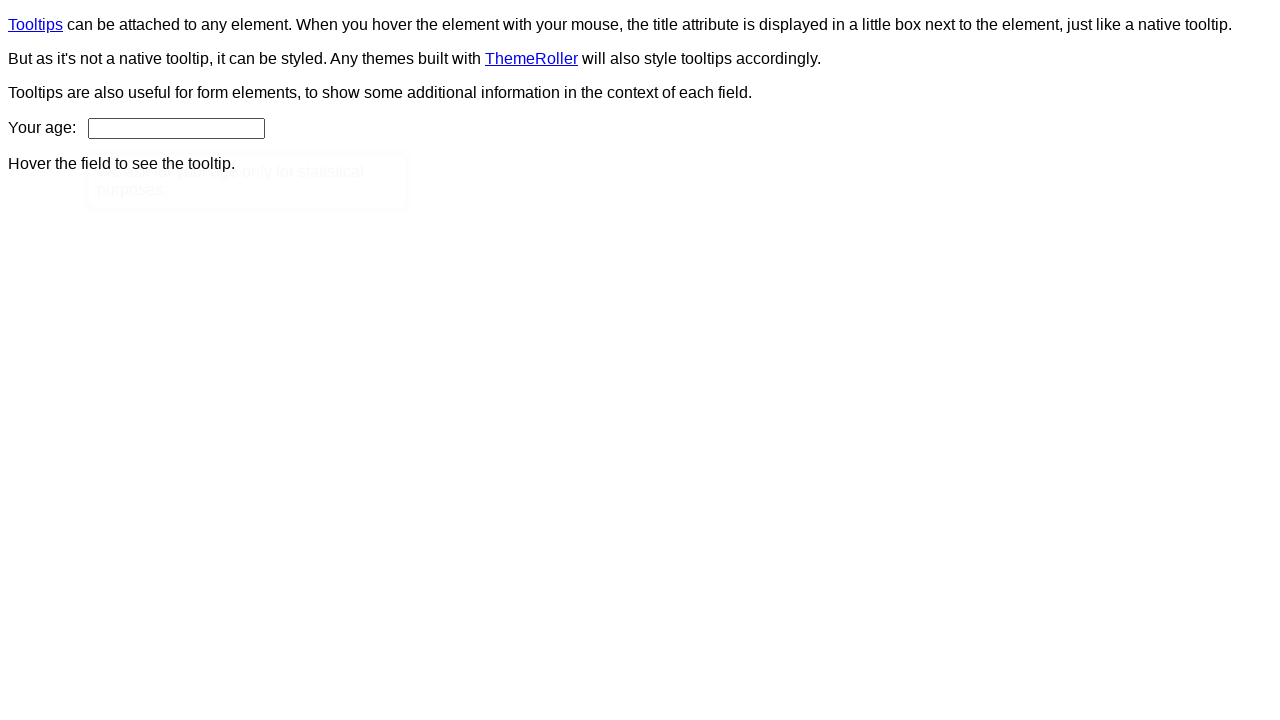

Tooltip appeared on screen
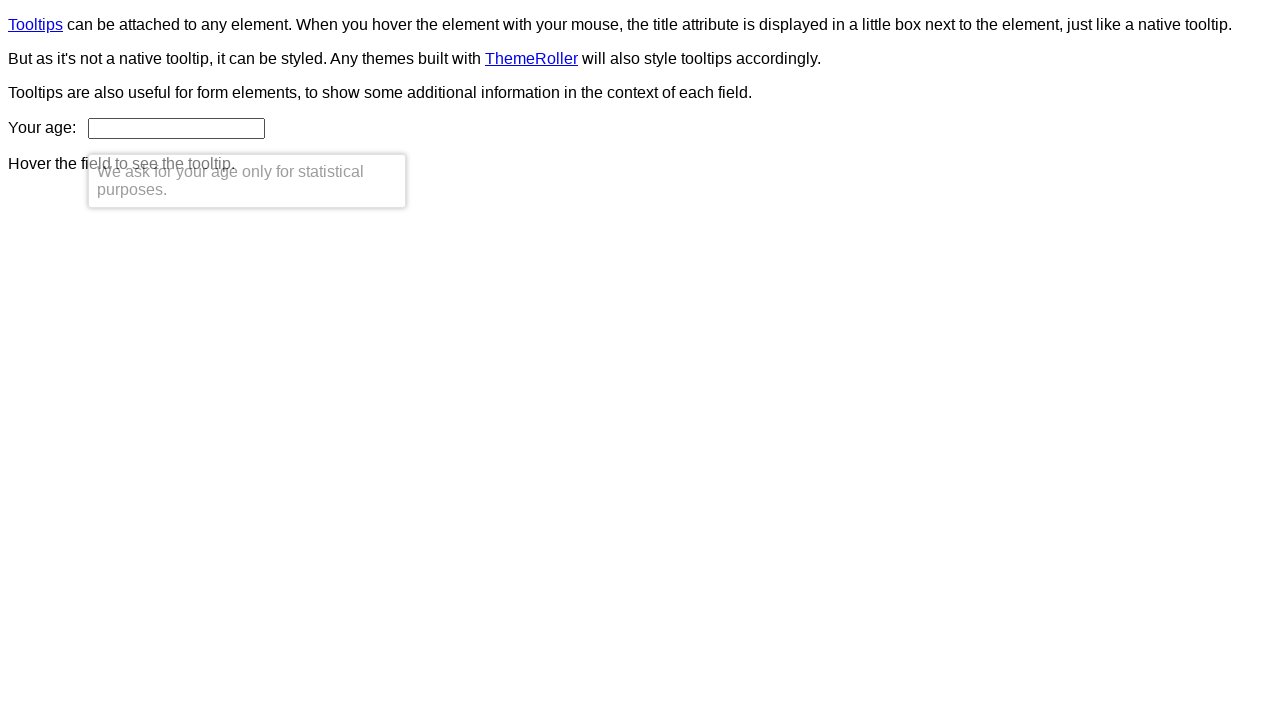

Retrieved tooltip text content
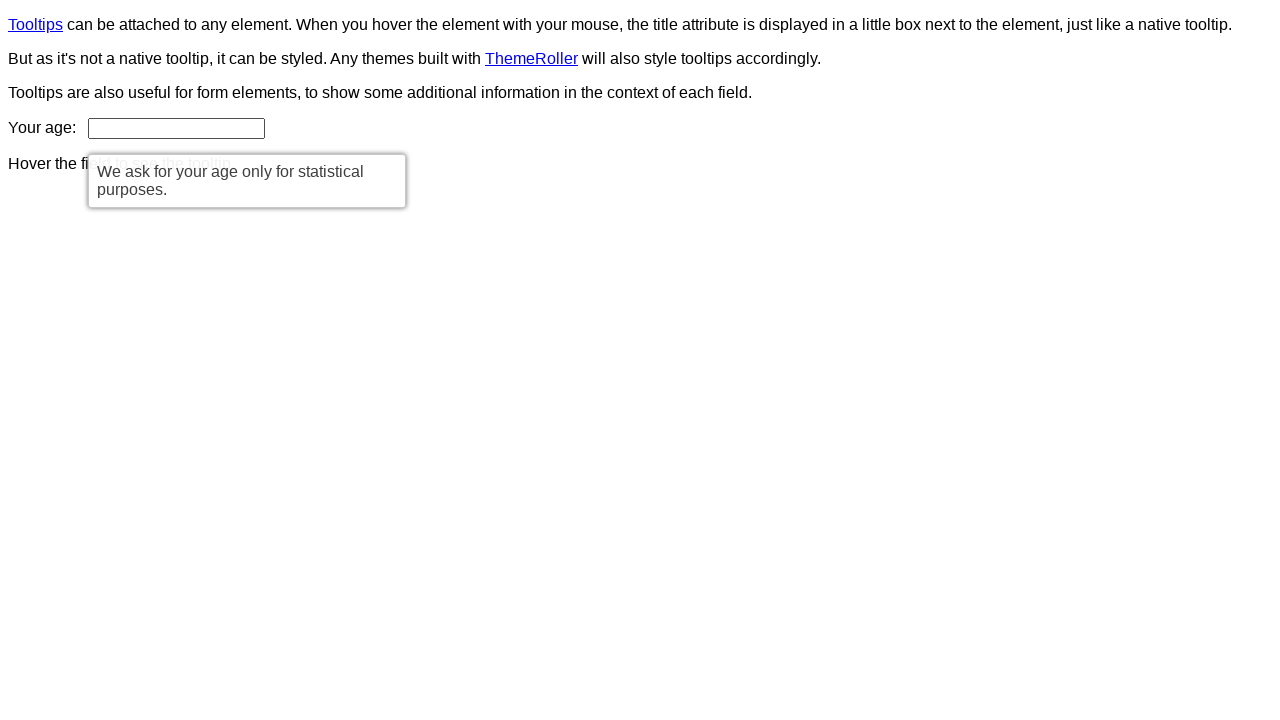

Verified tooltip text matches expected message: 'We ask for your age only for statistical purposes.'
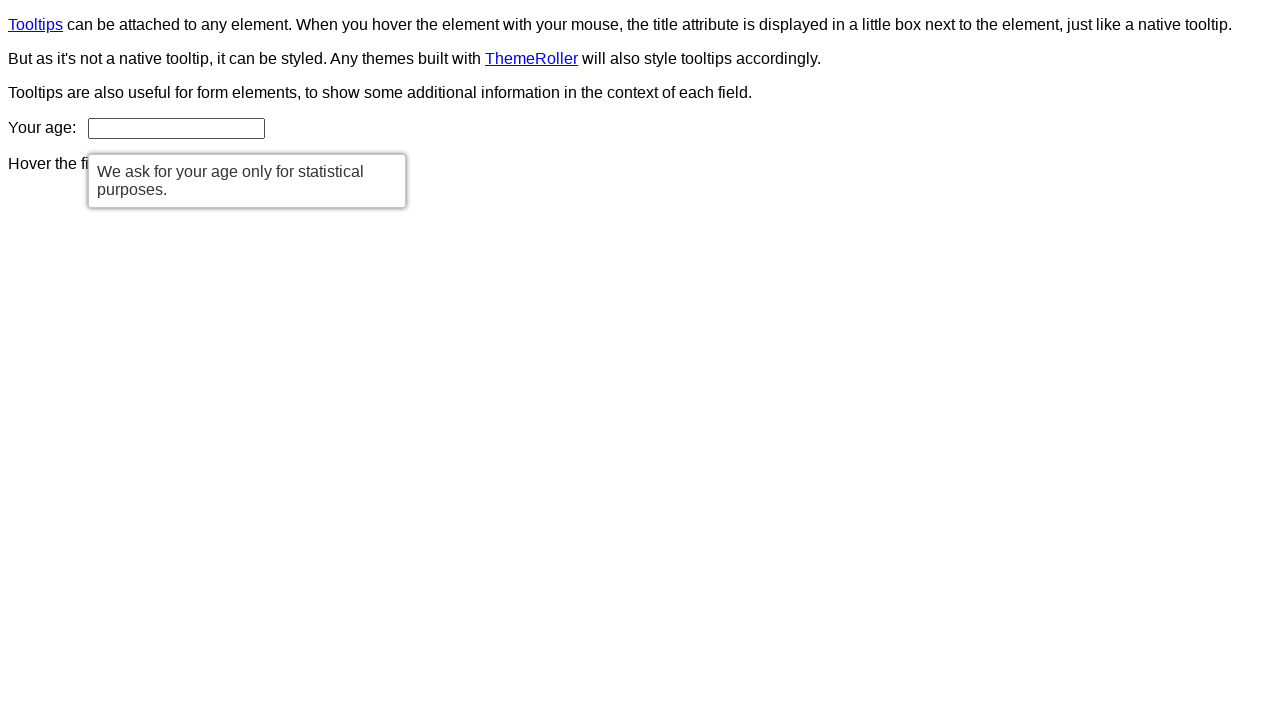

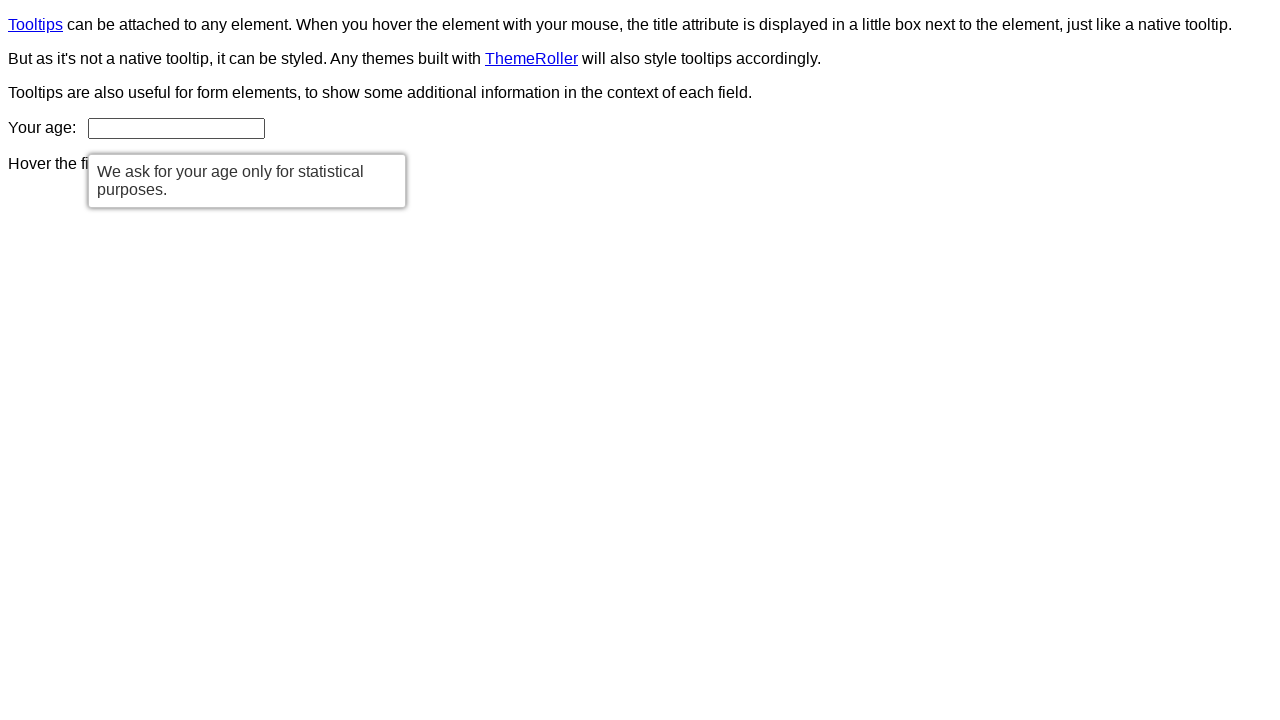